Tests the automation practice form on demoqa.com by filling in a name field and a current address textarea field.

Starting URL: https://demoqa.com/automation-practice-form/

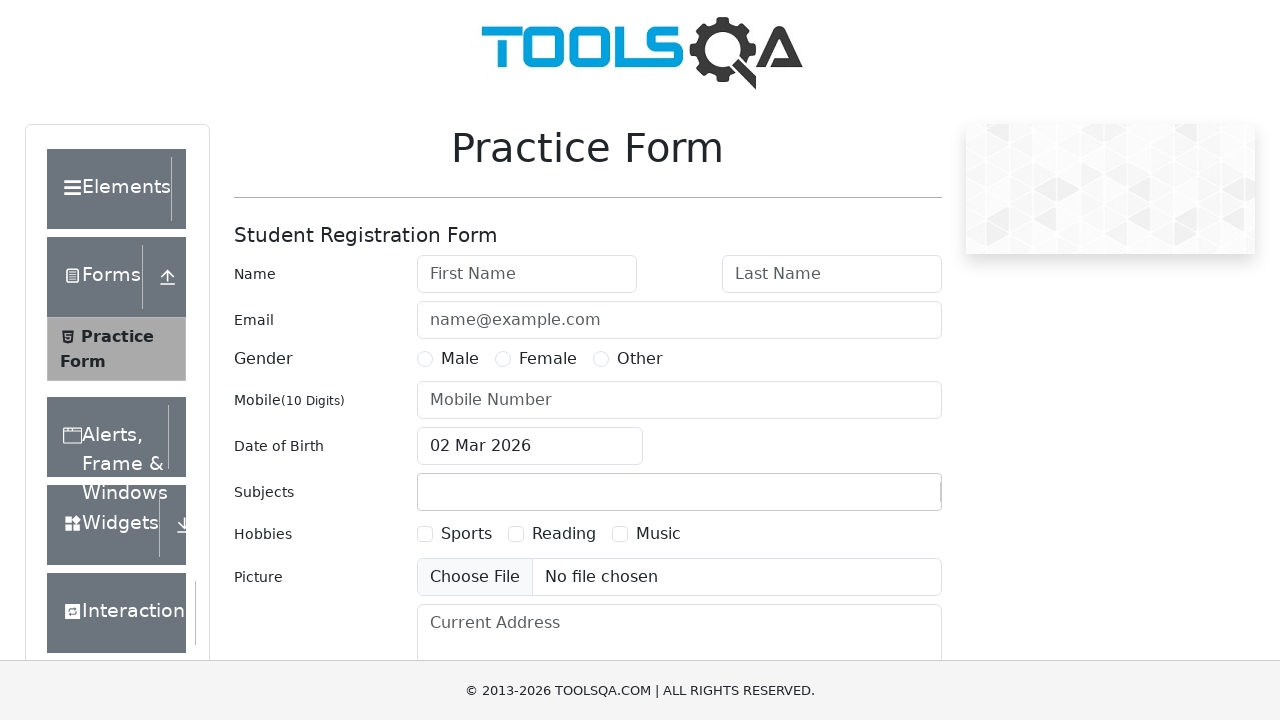

Filled first name field with 'bikash' on #firstName
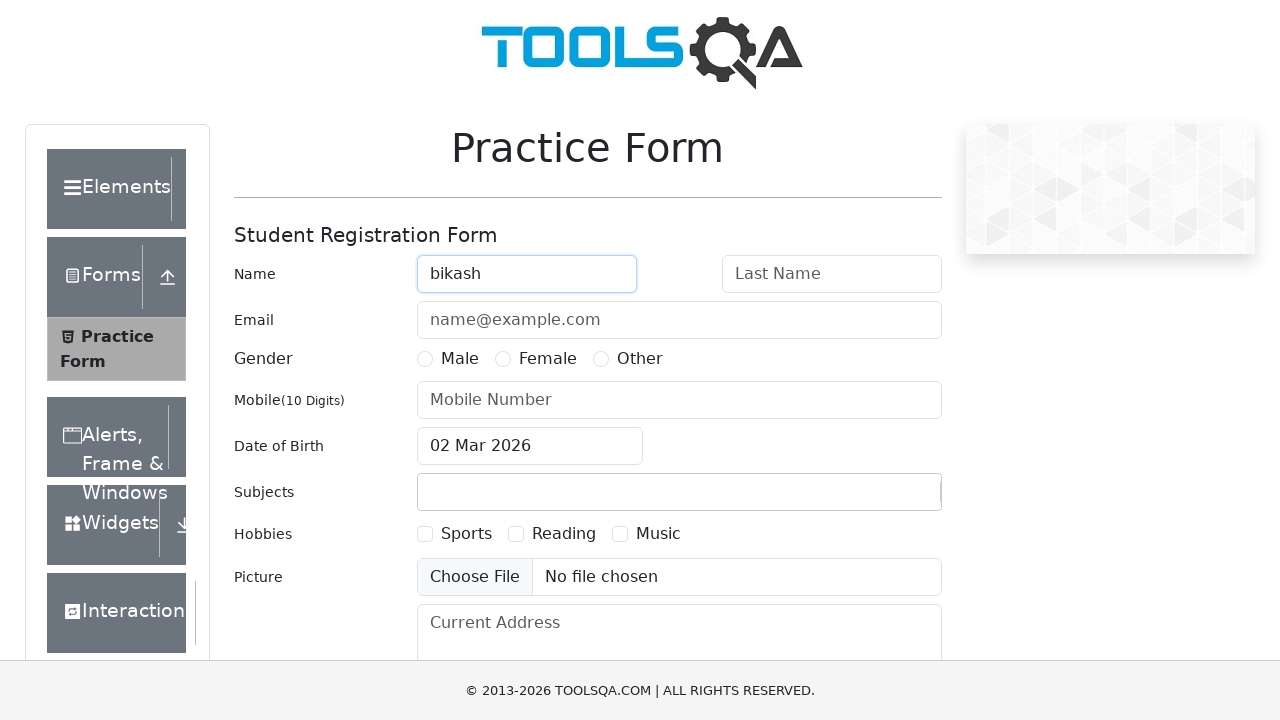

Filled current address textarea with '1188 folsom street san francisco' on textarea#currentAddress
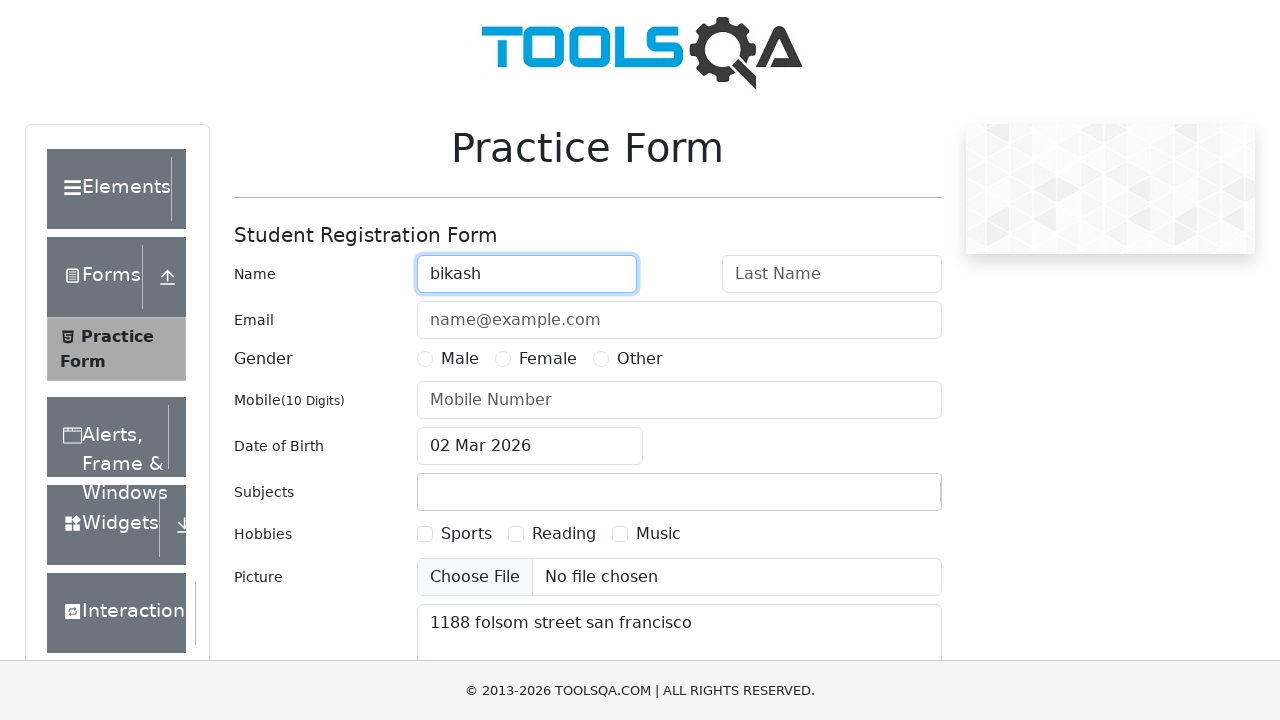

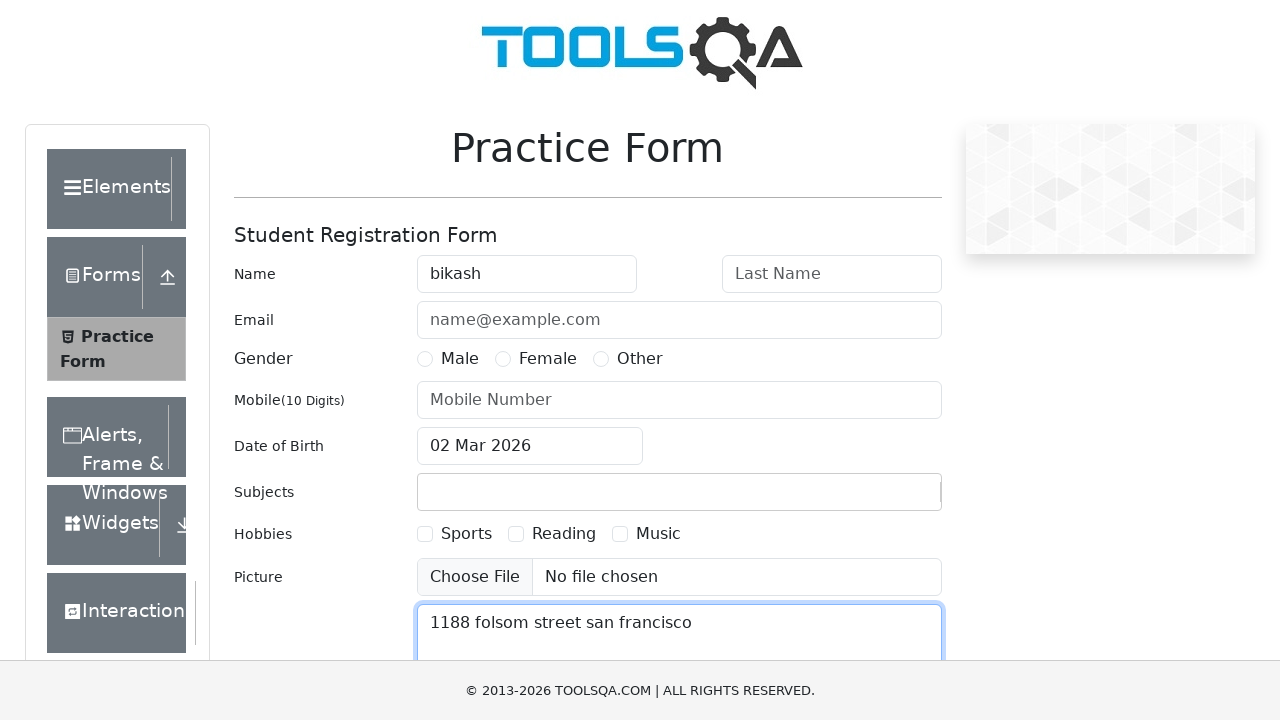